Navigates to Books to Scrape website, clicks on a book to view its detail page, and verifies that product information elements are displayed including stock availability, rating, category, and product details.

Starting URL: https://books.toscrape.com/

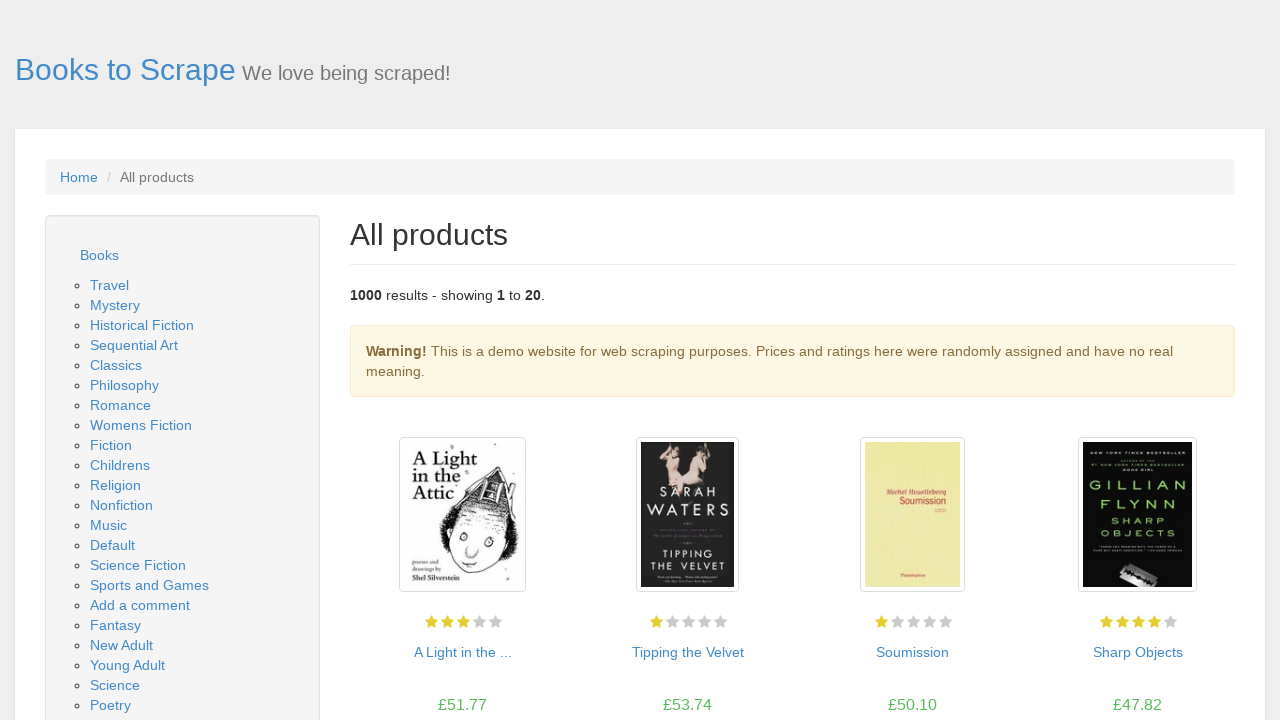

Book products loaded on main page
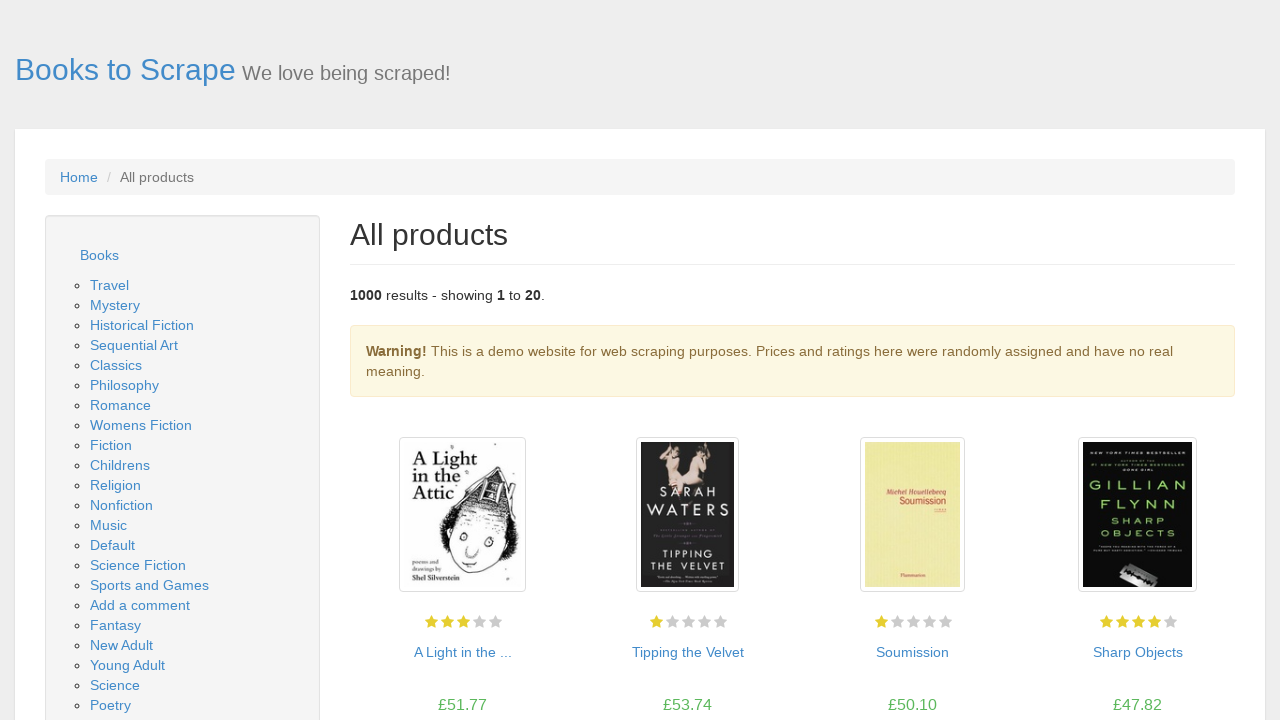

Clicked on first book to navigate to detail page at (462, 652) on .product_pod h3 > a
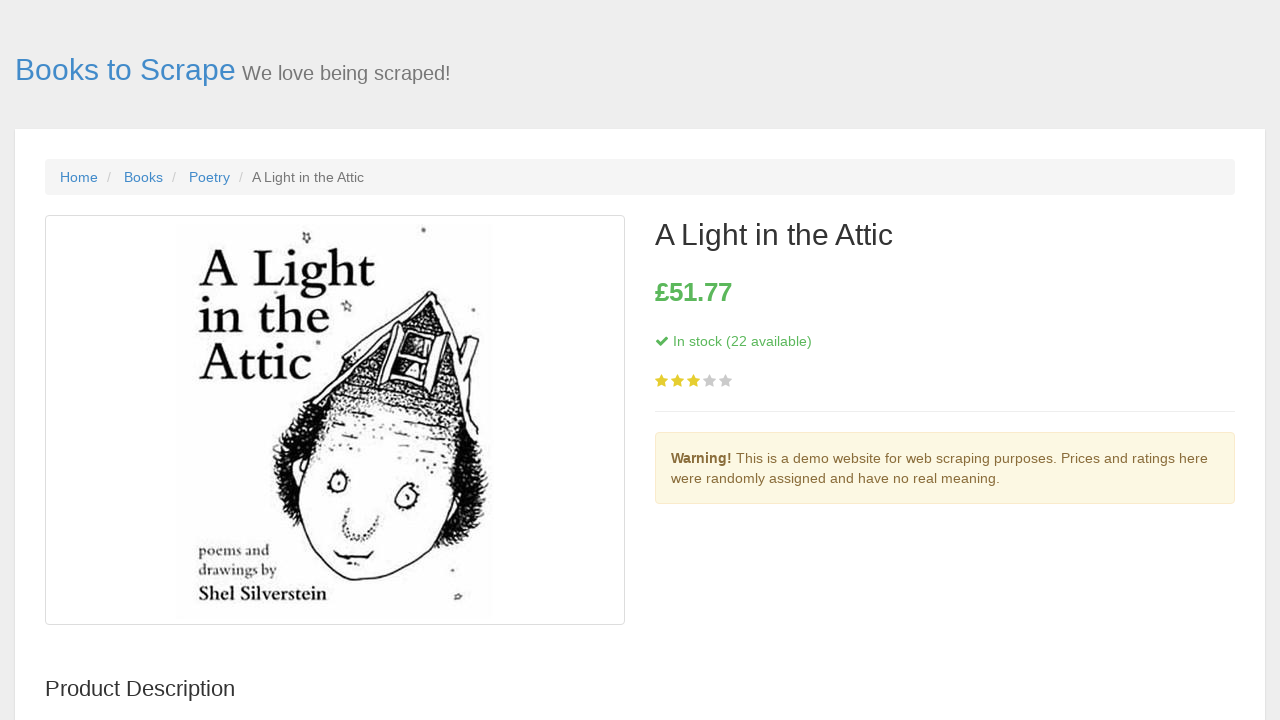

Stock availability element is displayed
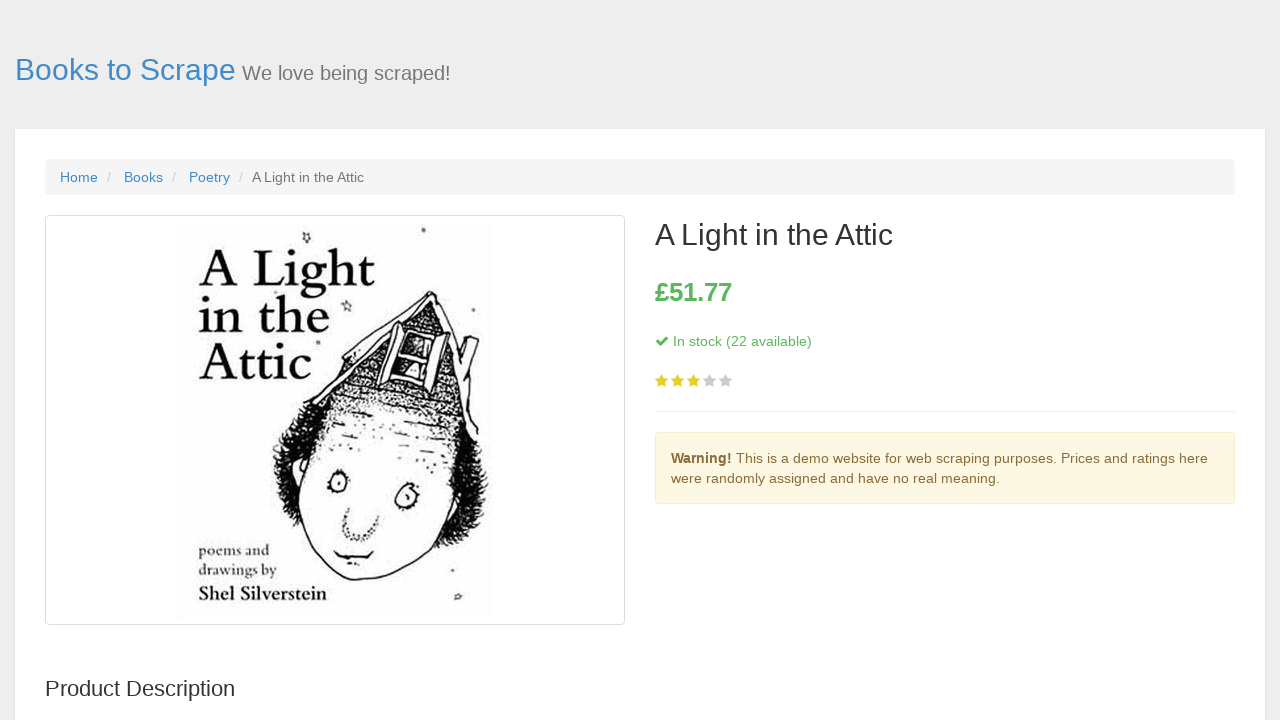

Product rating element is displayed
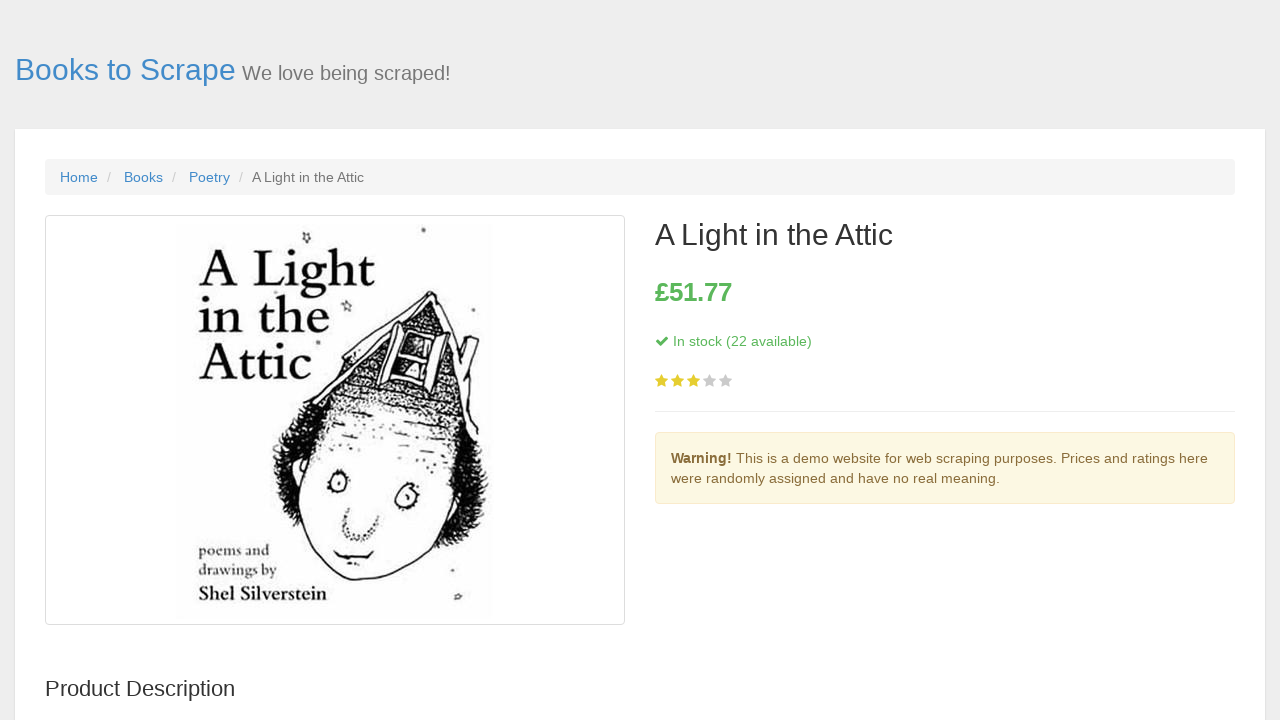

Category breadcrumb element is displayed
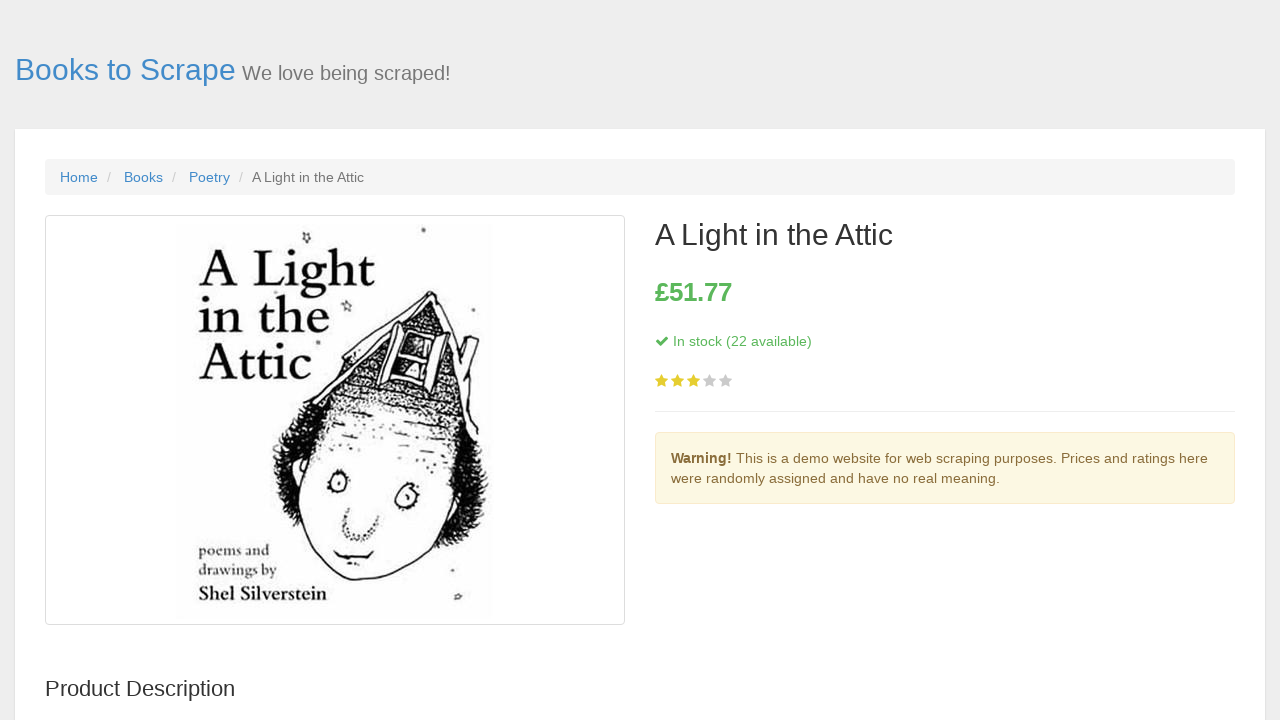

Product page container element is displayed
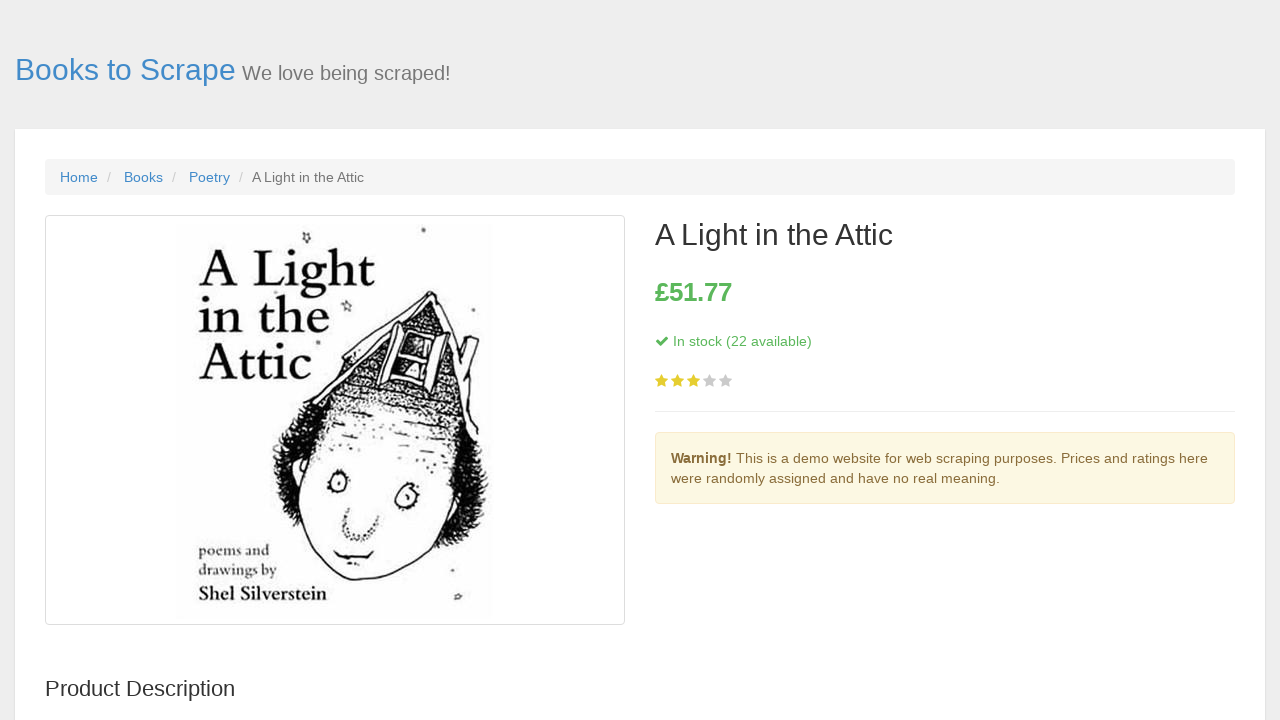

Product details table elements are displayed
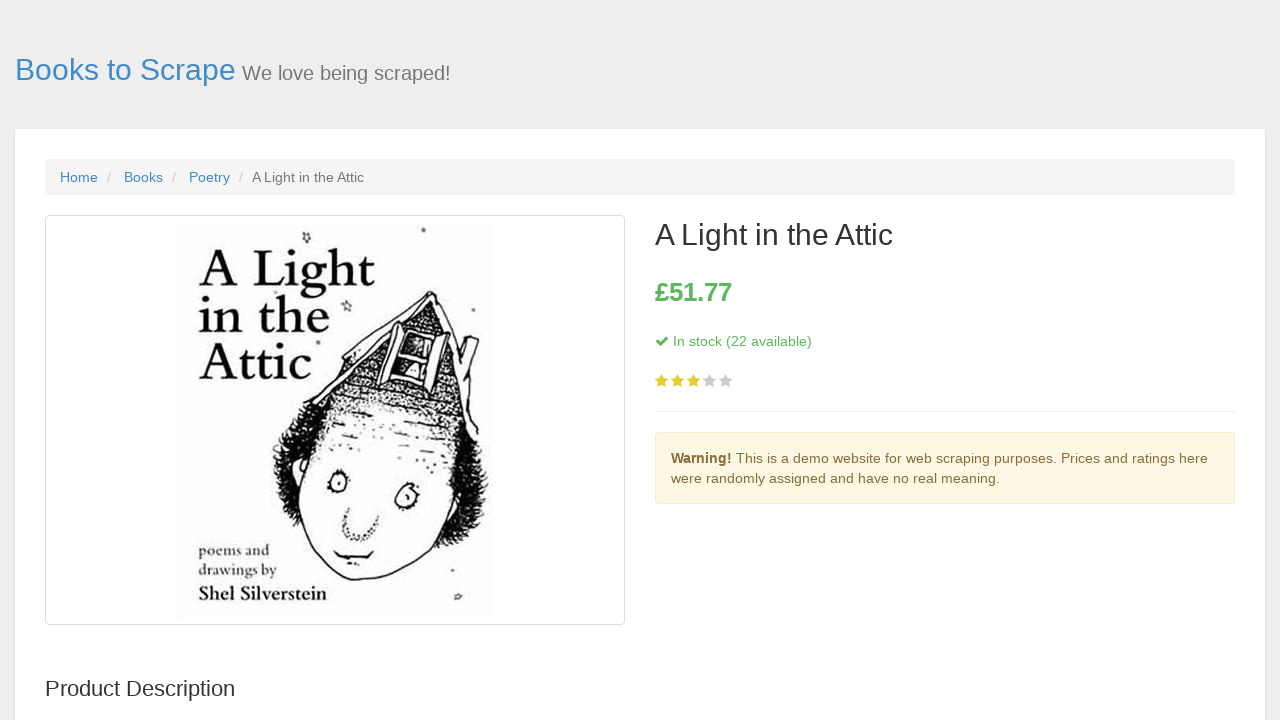

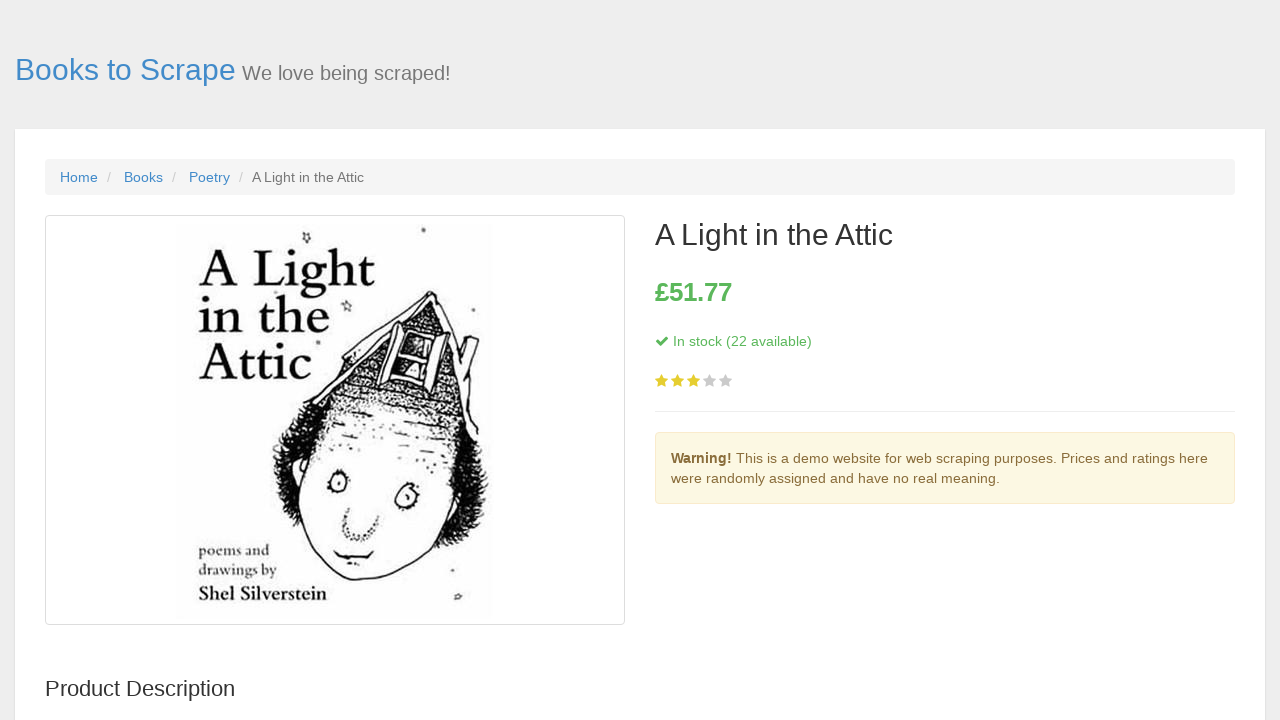